Tests percentage calculator with zero as first value (0% of 100)

Starting URL: http://www.calculator.net/

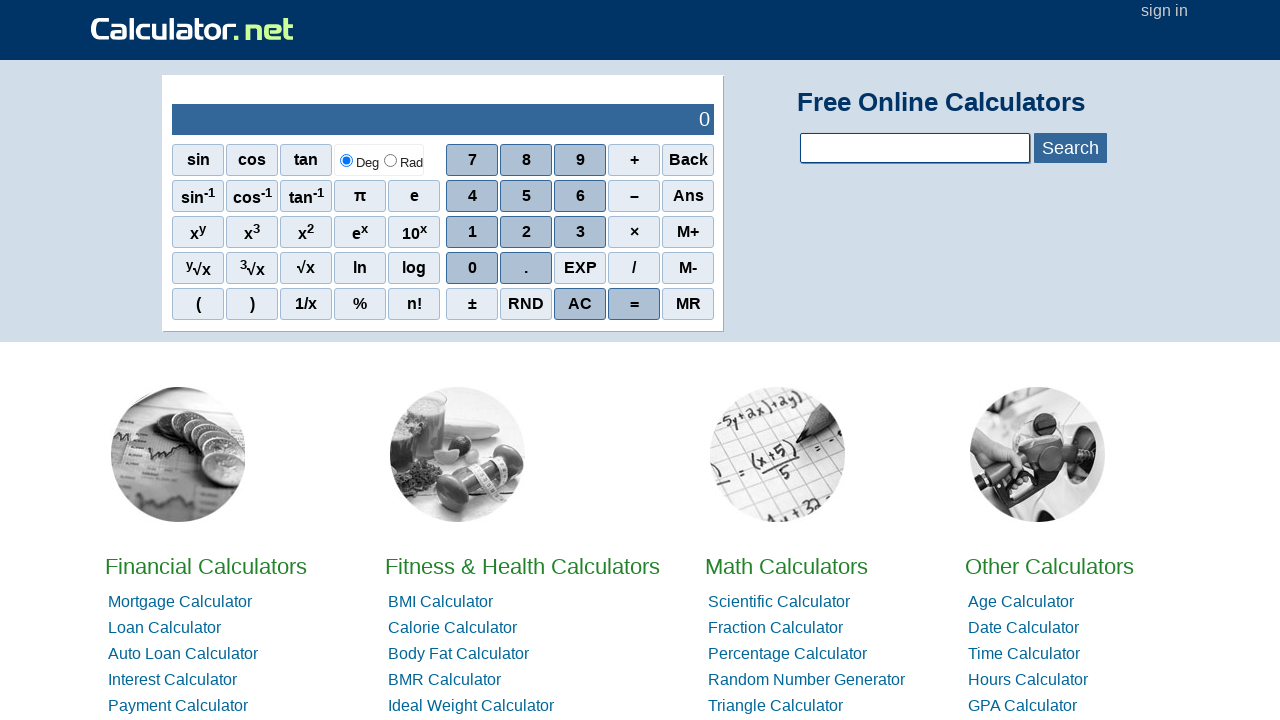

Clicked on Math Calculators at (786, 566) on xpath=/html/body/div[4]/div/div[1]/div[3]/div[2]/a
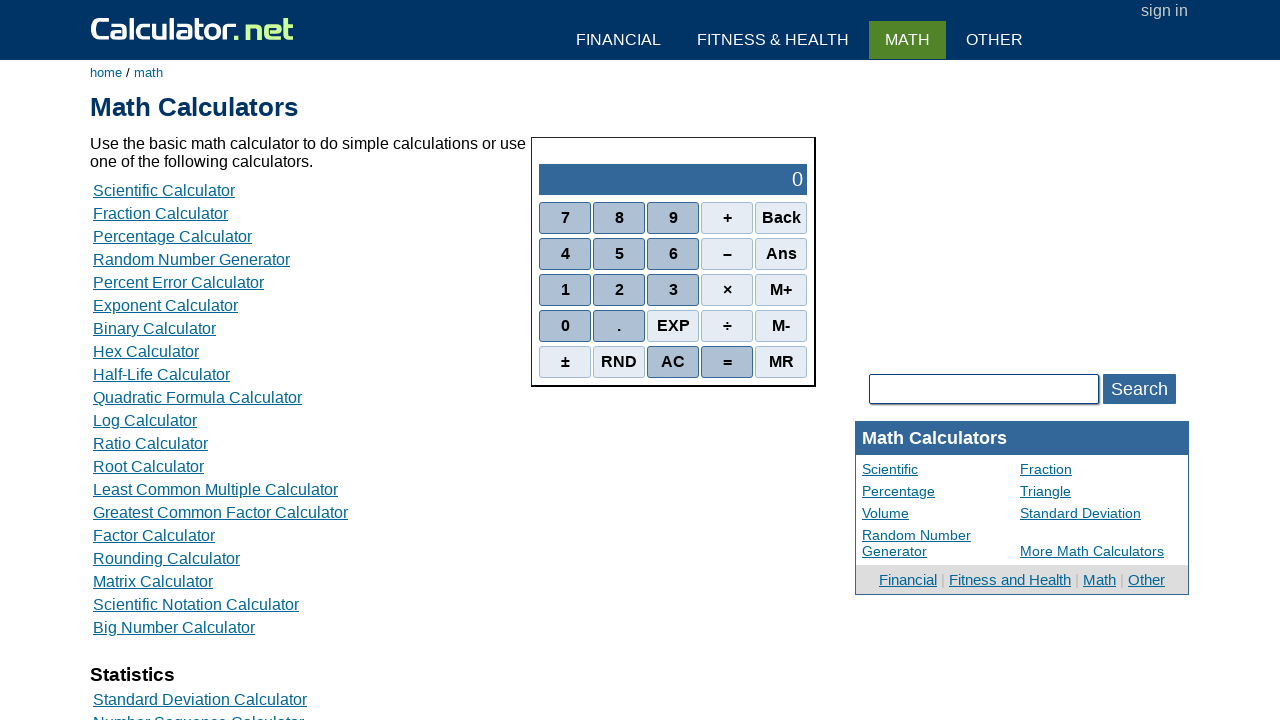

Clicked on Percentage Calculator at (172, 236) on xpath=/html/body/div[3]/div[1]/table[2]/tbody/tr/td/div[3]/a
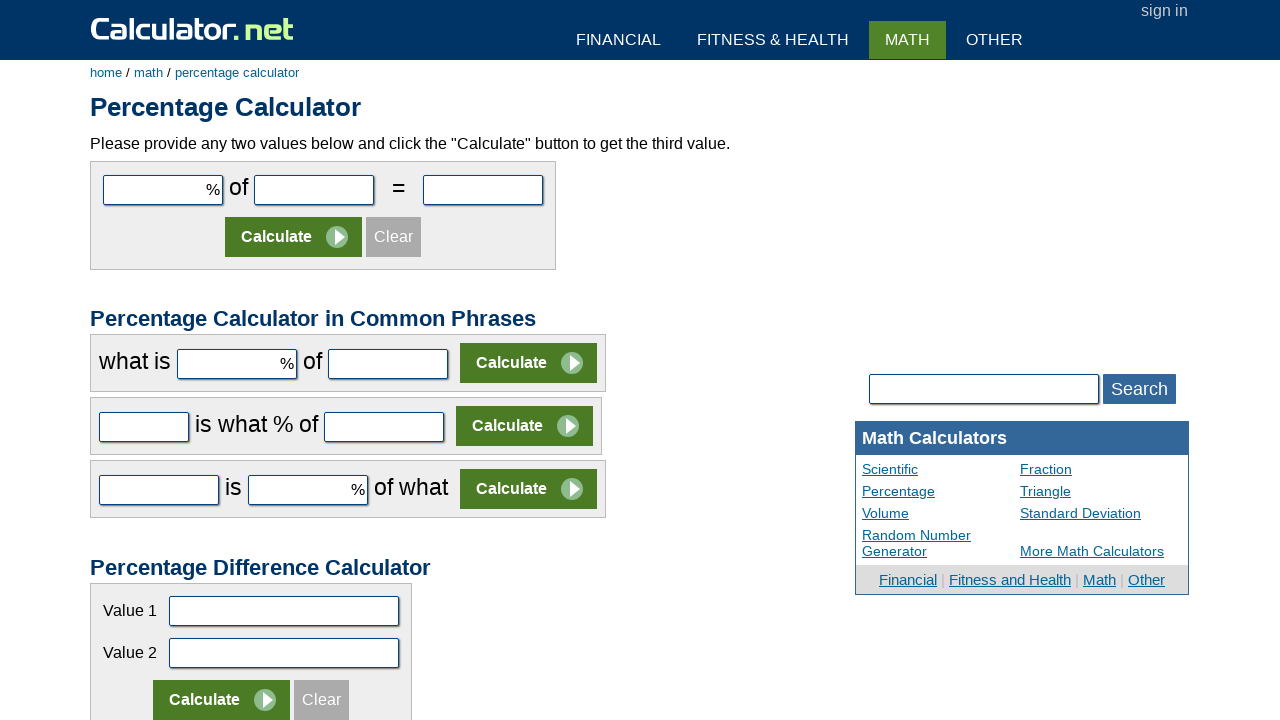

Entered first value (0) in percentage calculator on #cpar1
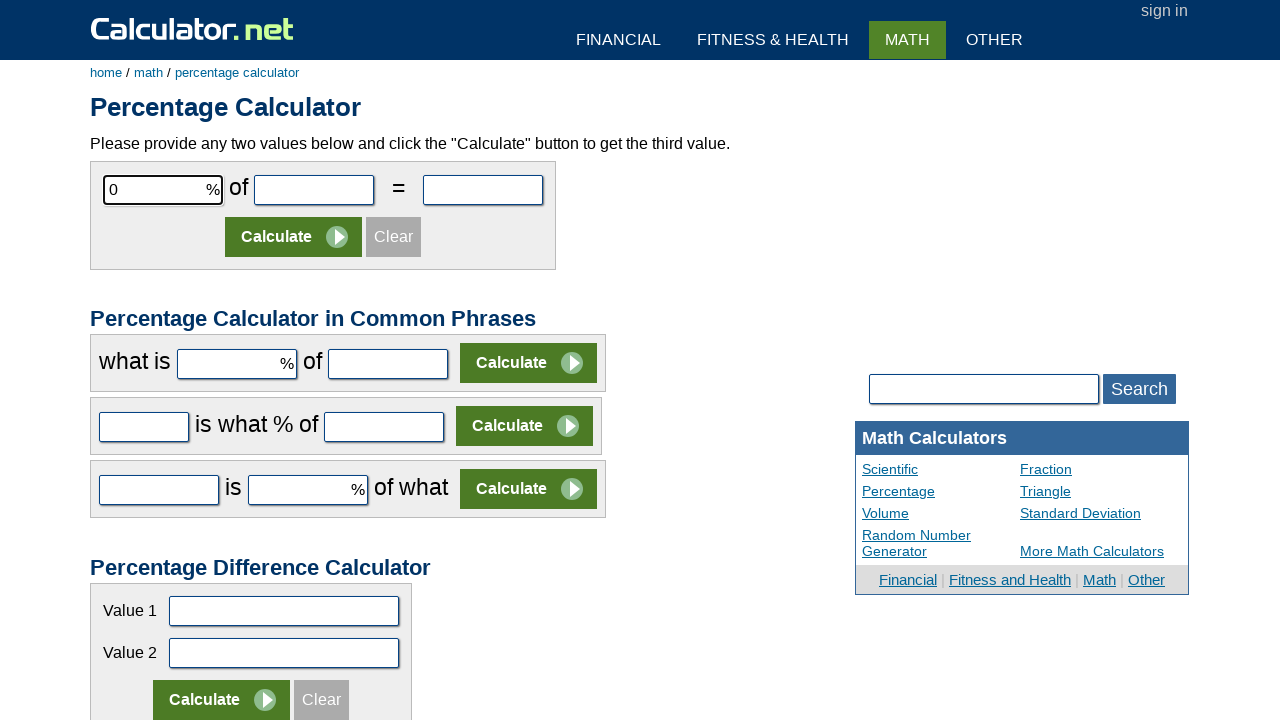

Entered second value (100) in percentage calculator on #cpar2
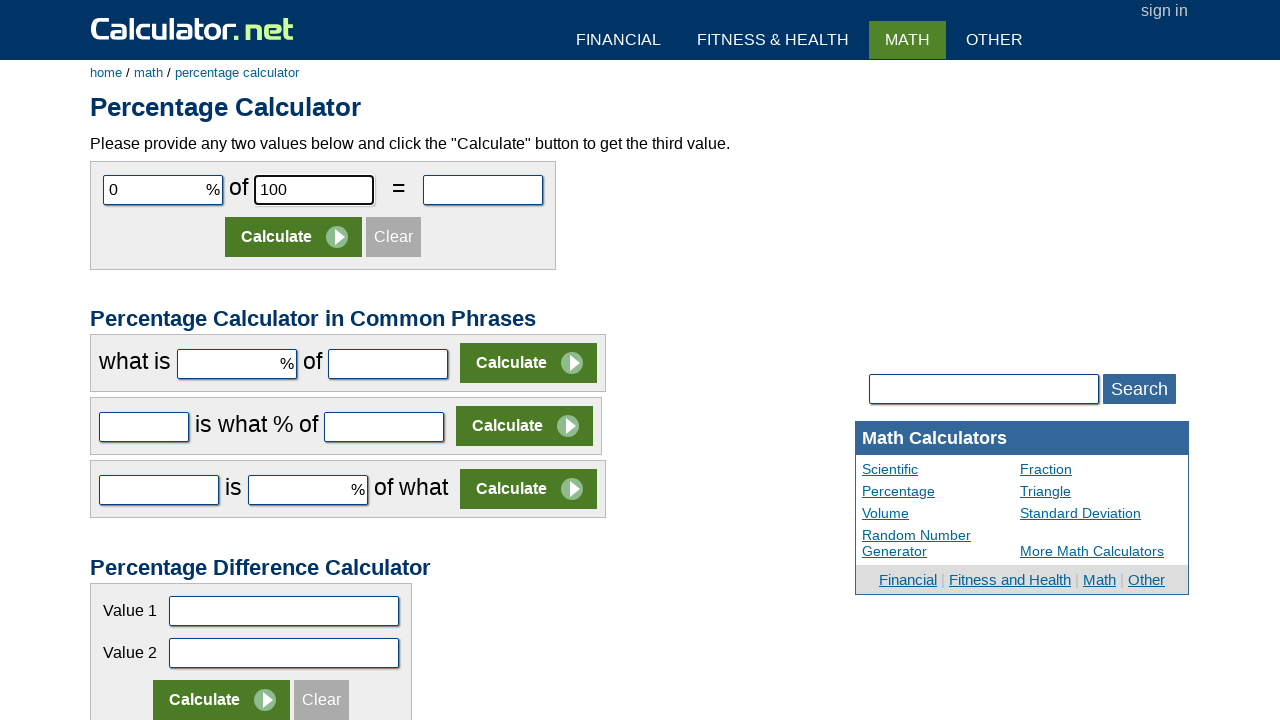

Clicked Calculate button to compute 0% of 100 at (294, 237) on xpath=/html/body/div[3]/div[1]/form[1]/table/tbody/tr[2]/td/input[2]
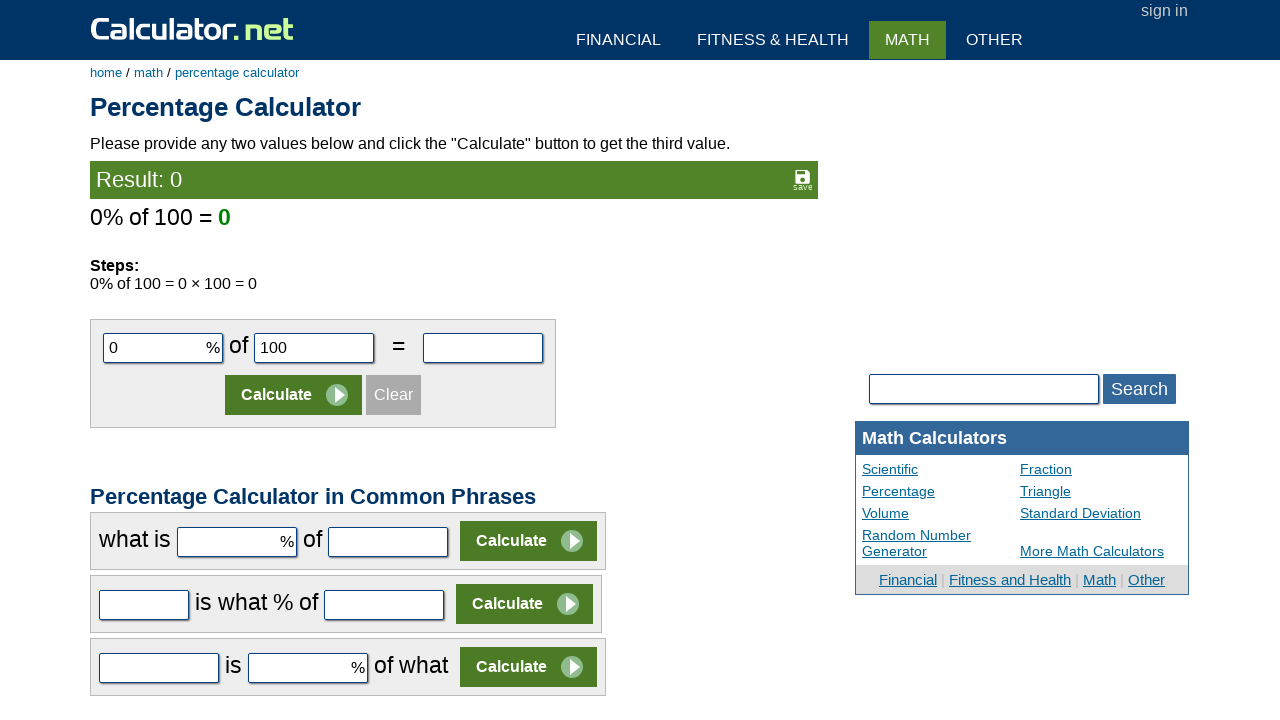

Percentage calculation result loaded and displayed
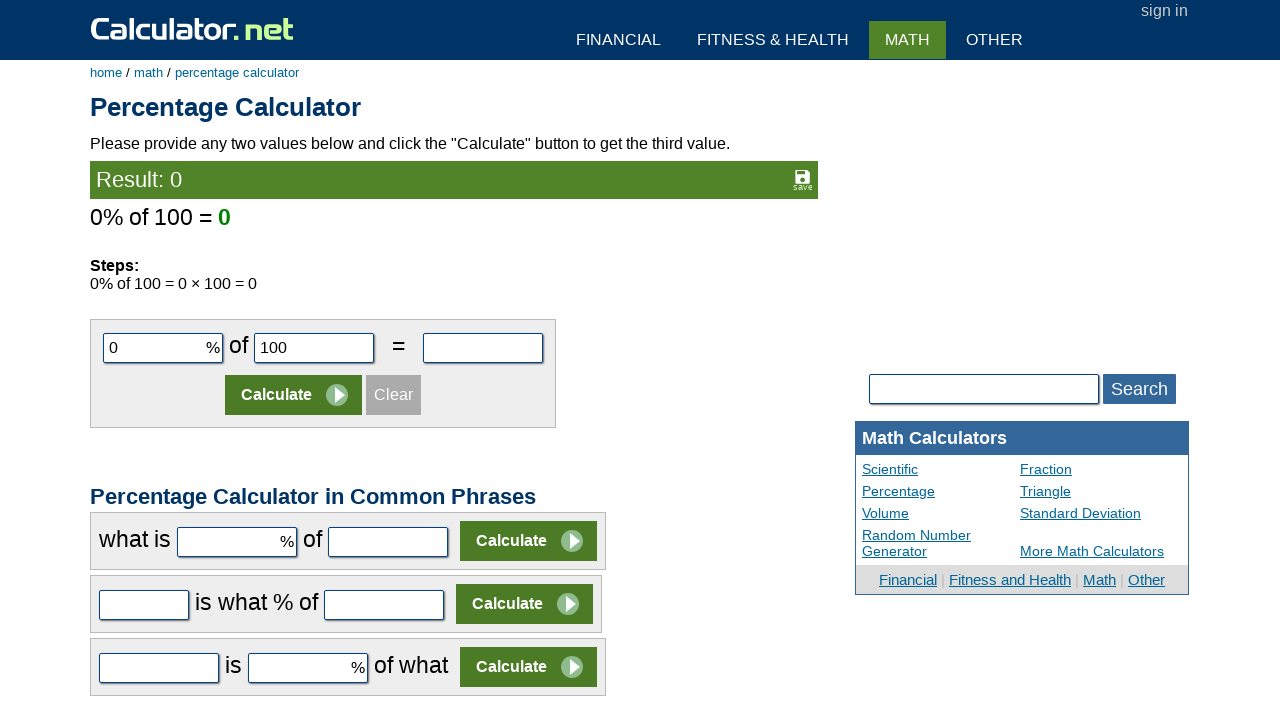

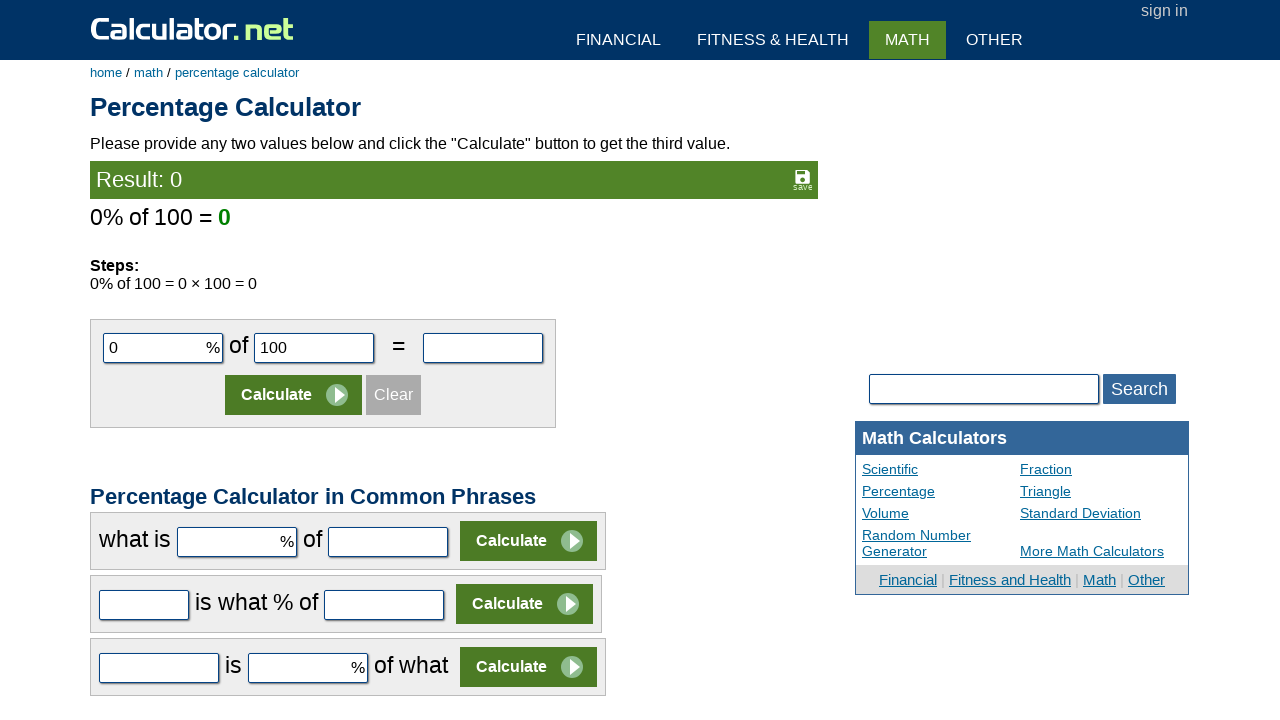